Tests that the currently applied filter link is highlighted

Starting URL: https://demo.playwright.dev/todomvc

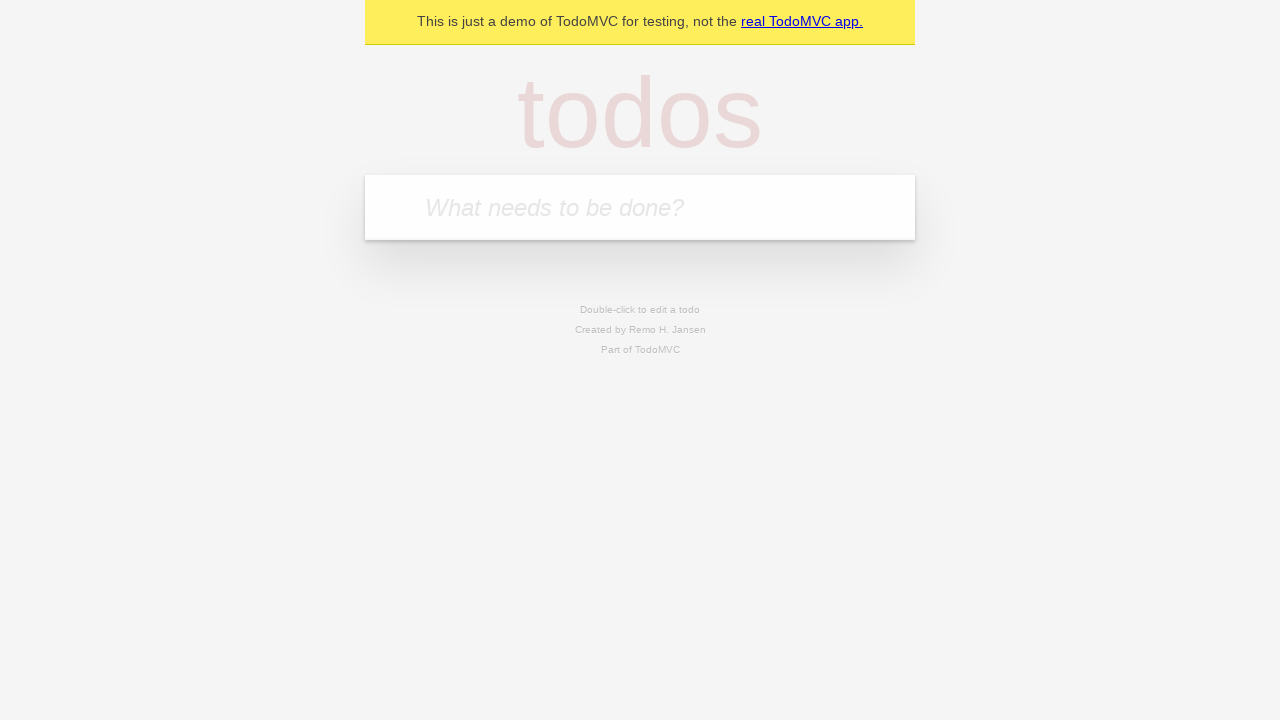

Filled todo input with 'buy some cheese' on internal:attr=[placeholder="What needs to be done?"i]
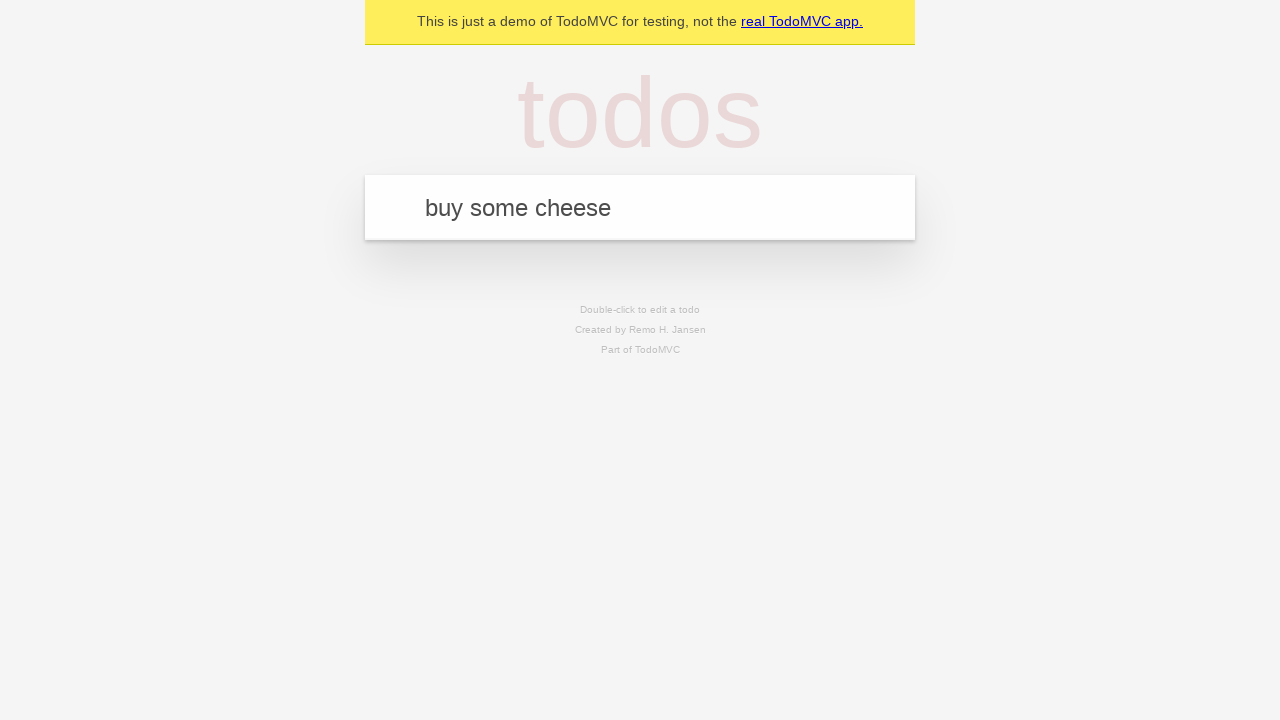

Pressed Enter to create first todo on internal:attr=[placeholder="What needs to be done?"i]
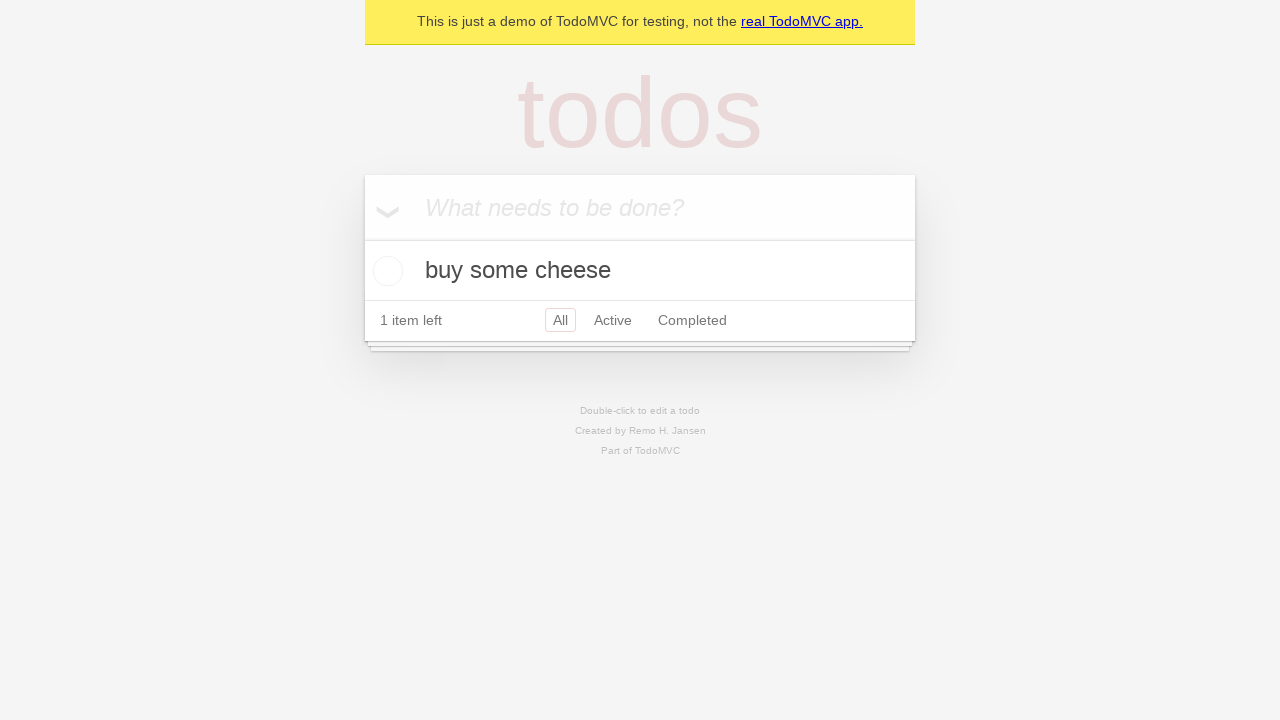

Filled todo input with 'feed the cat' on internal:attr=[placeholder="What needs to be done?"i]
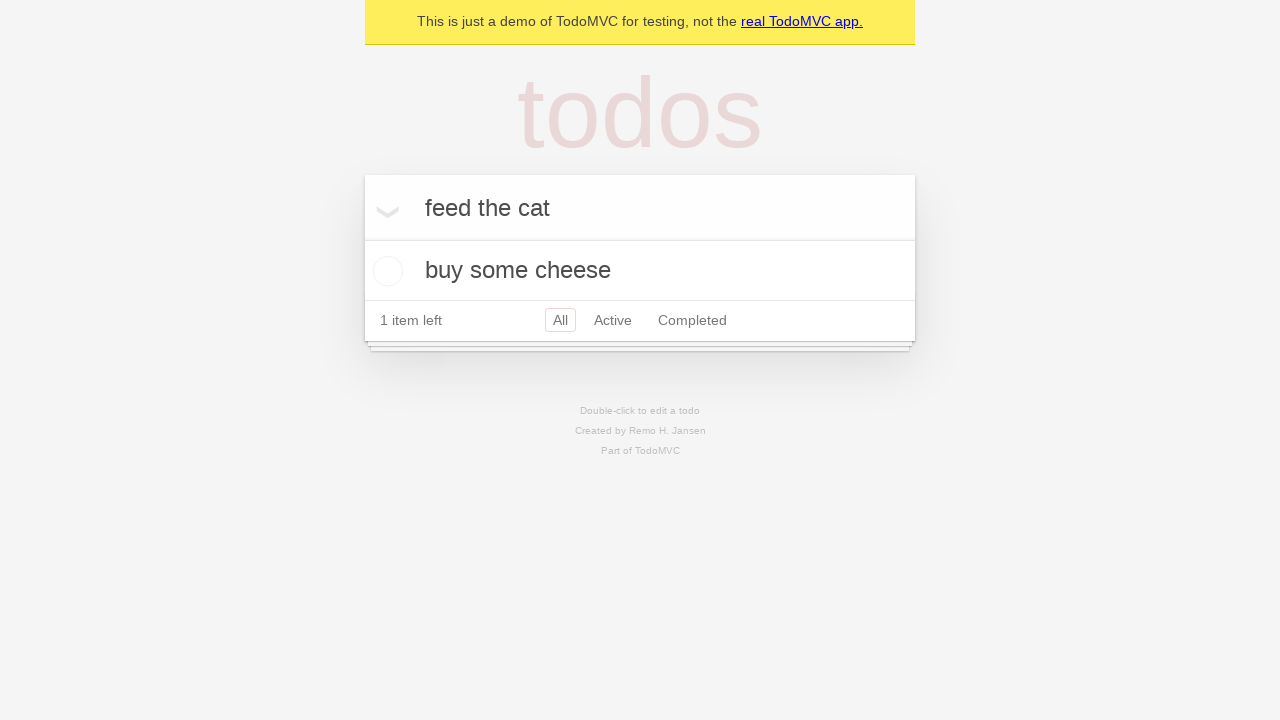

Pressed Enter to create second todo on internal:attr=[placeholder="What needs to be done?"i]
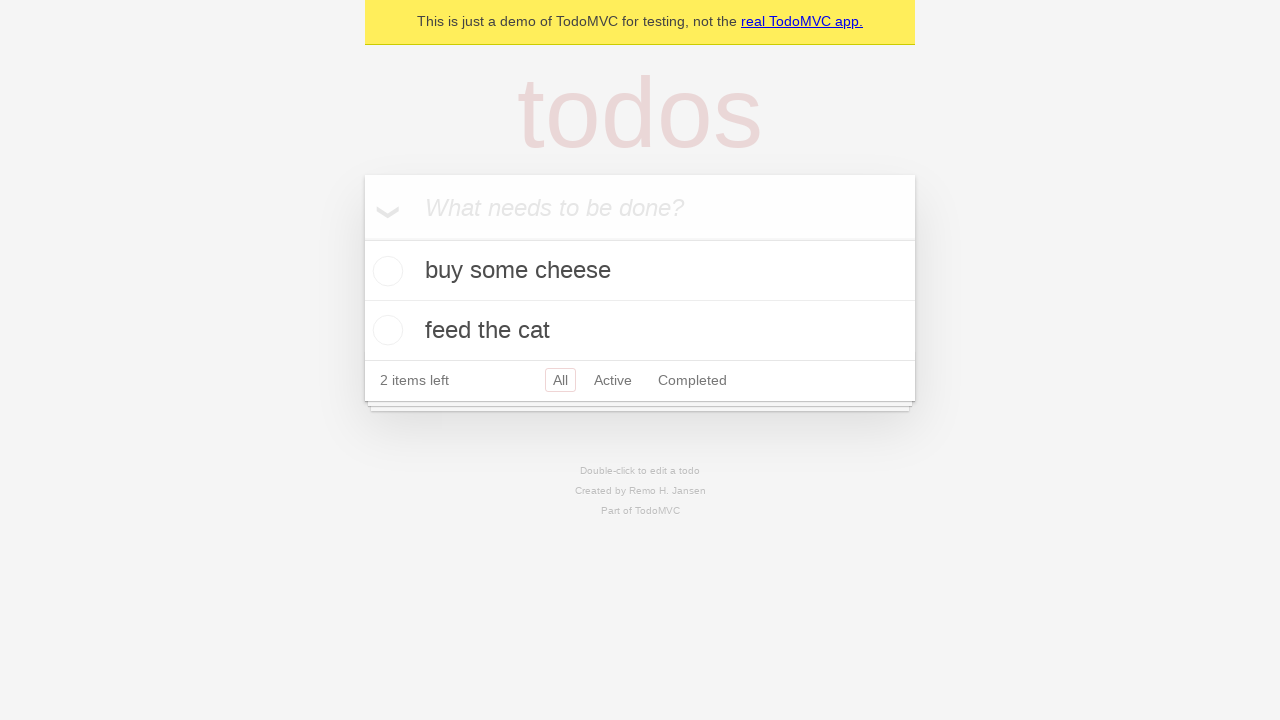

Filled todo input with 'book a doctors appointment' on internal:attr=[placeholder="What needs to be done?"i]
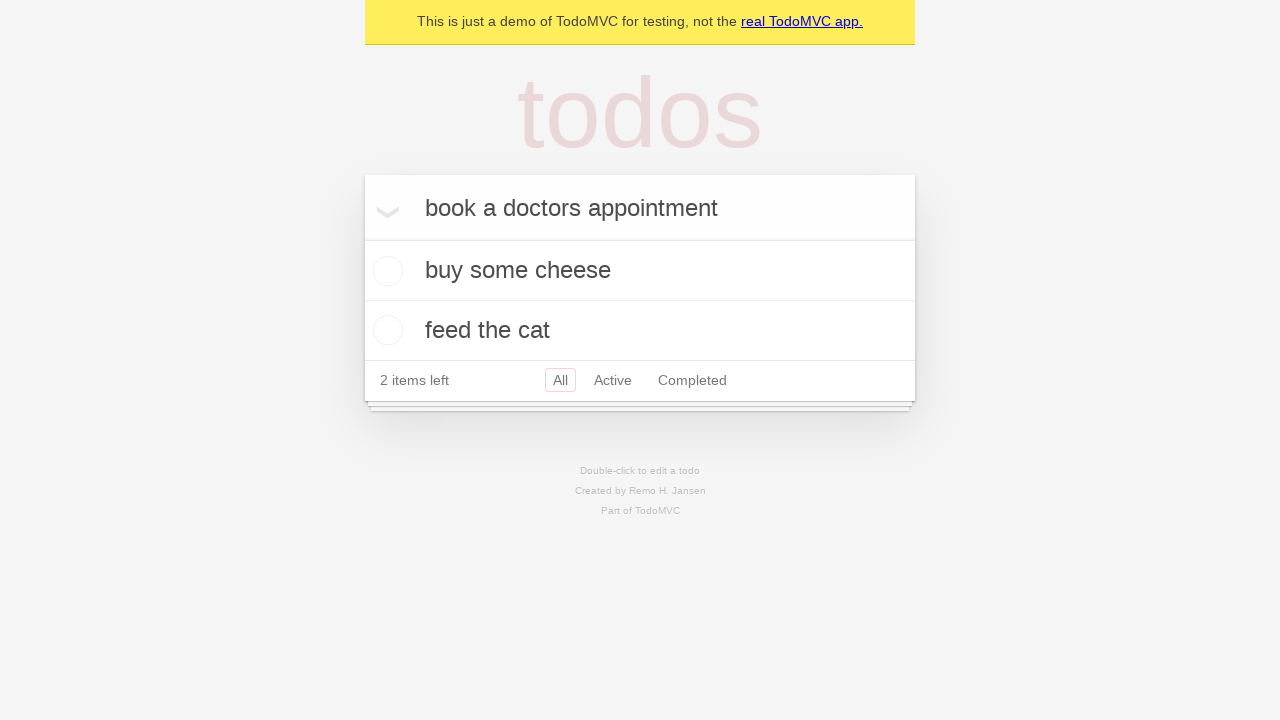

Pressed Enter to create third todo on internal:attr=[placeholder="What needs to be done?"i]
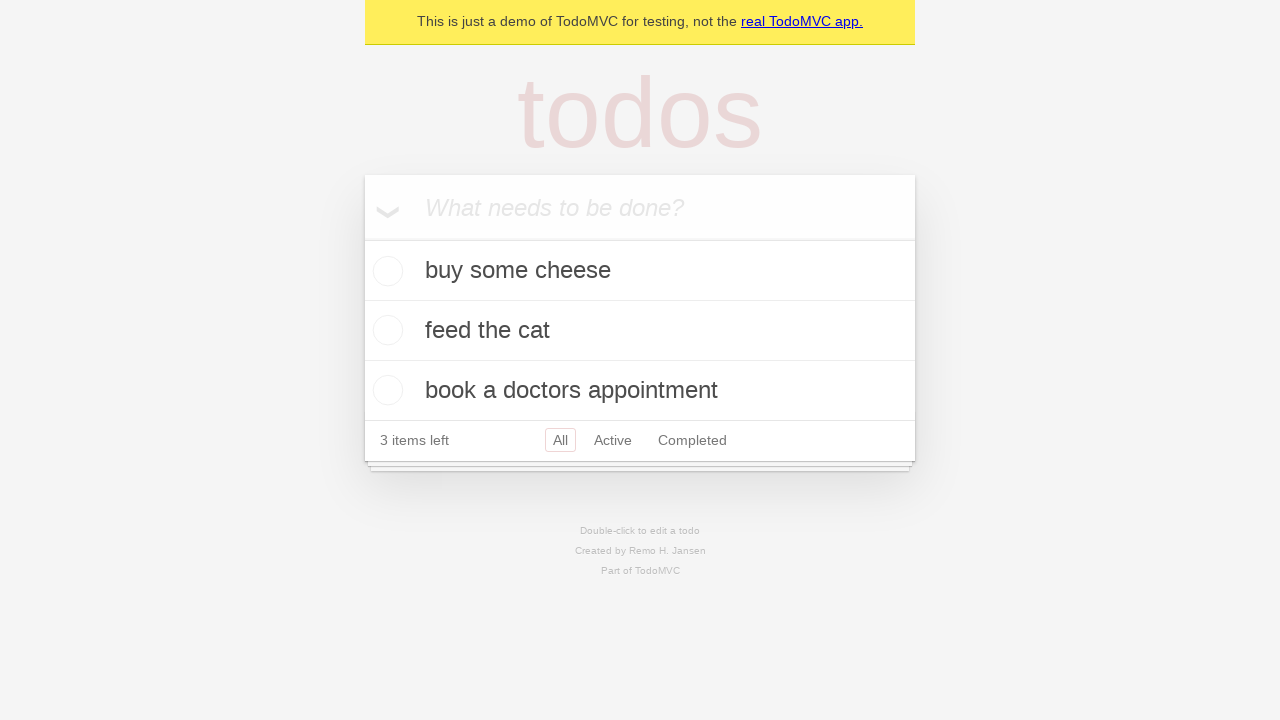

Clicked Active filter link at (613, 440) on internal:role=link[name="Active"i]
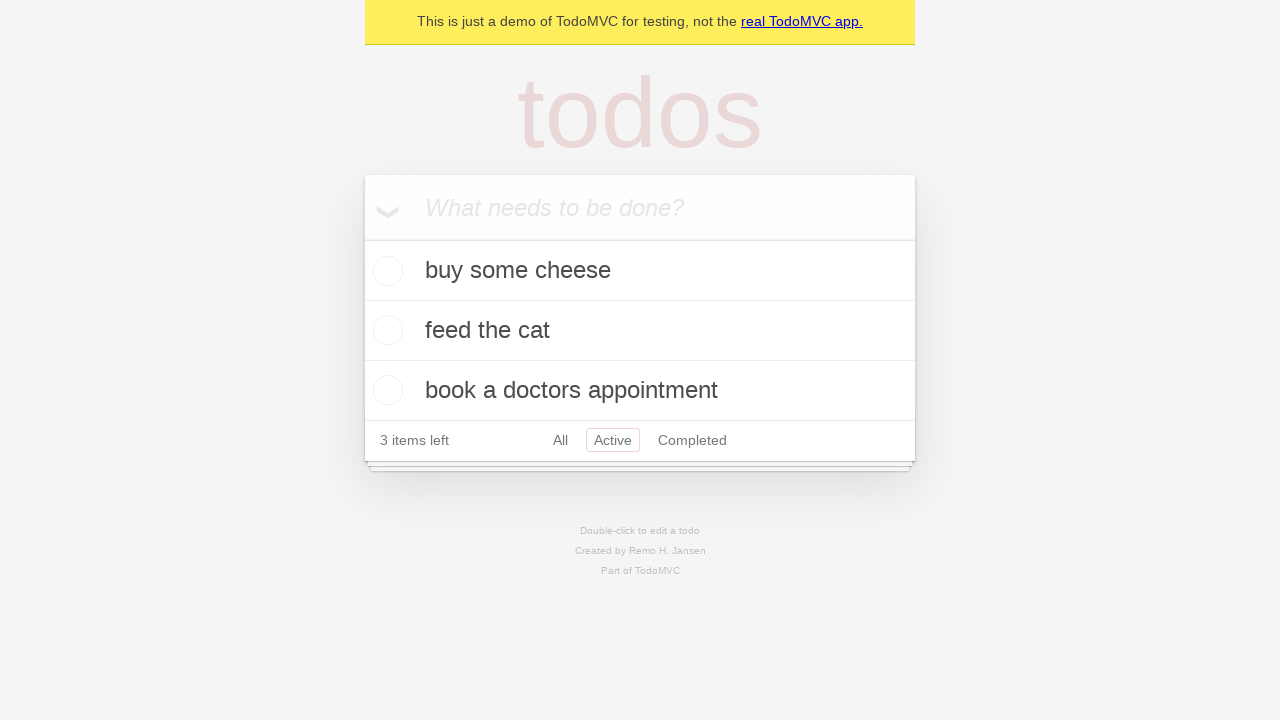

Clicked Completed filter link to verify highlighting at (692, 440) on internal:role=link[name="Completed"i]
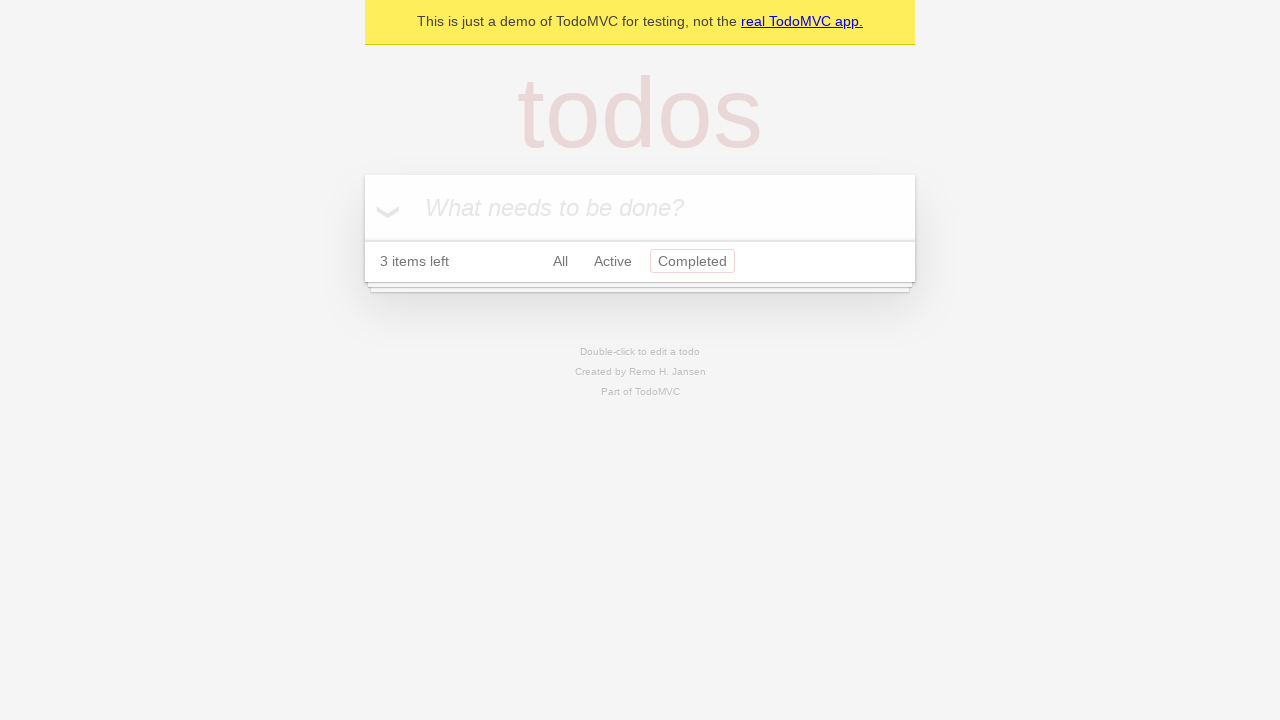

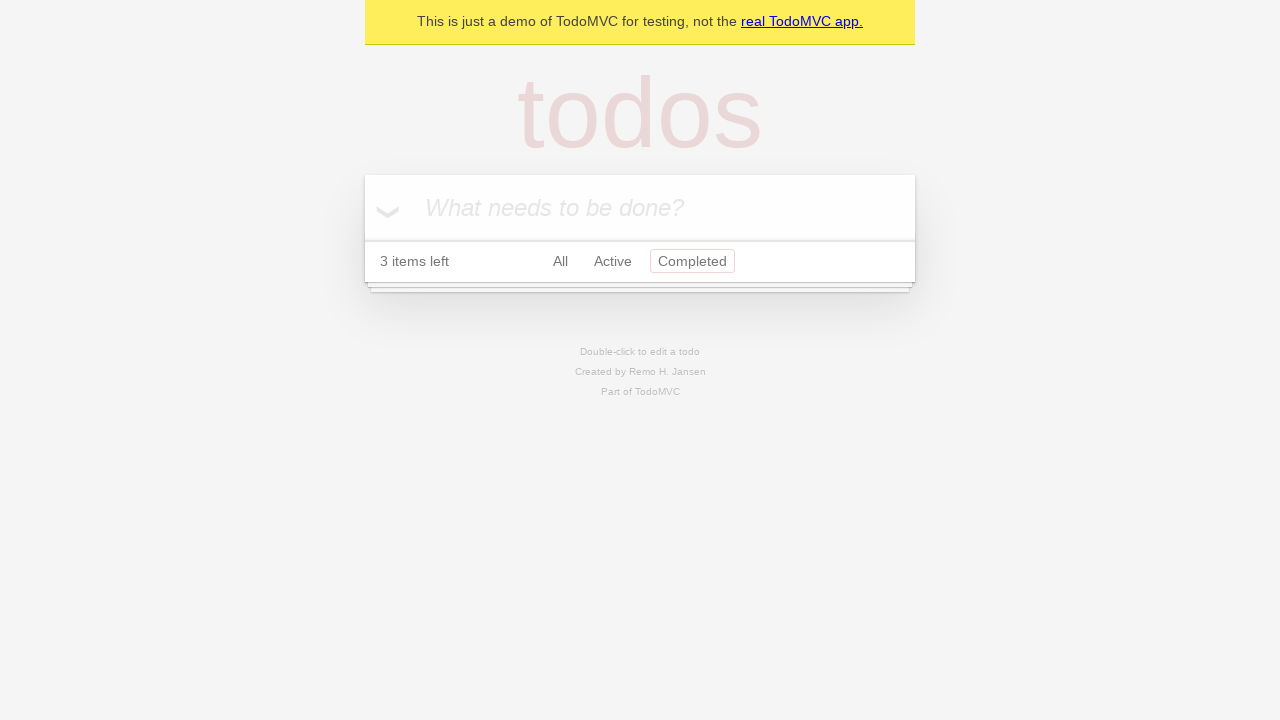